Tests an explicit wait scenario by waiting for a price element to display "100", then clicking a book button, calculating a mathematical answer based on a displayed value, filling in the answer field, and submitting the form.

Starting URL: http://suninjuly.github.io/explicit_wait2.html

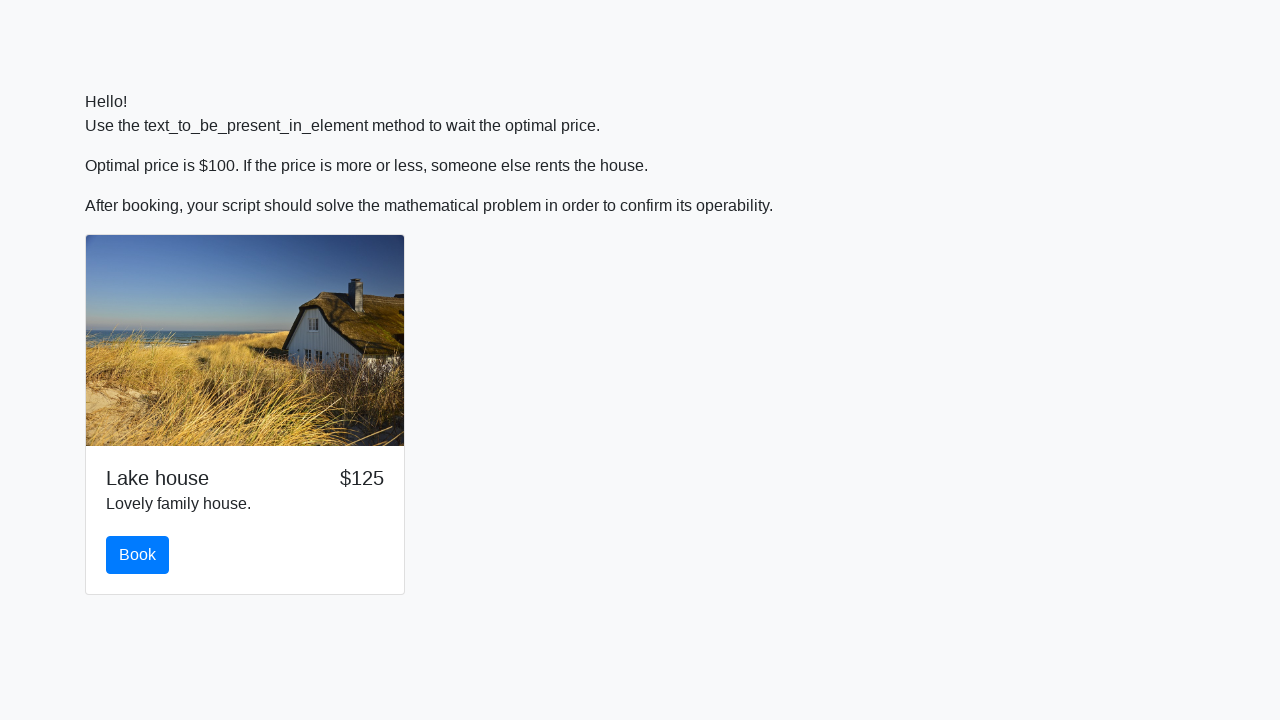

Waited for price element to display '100'
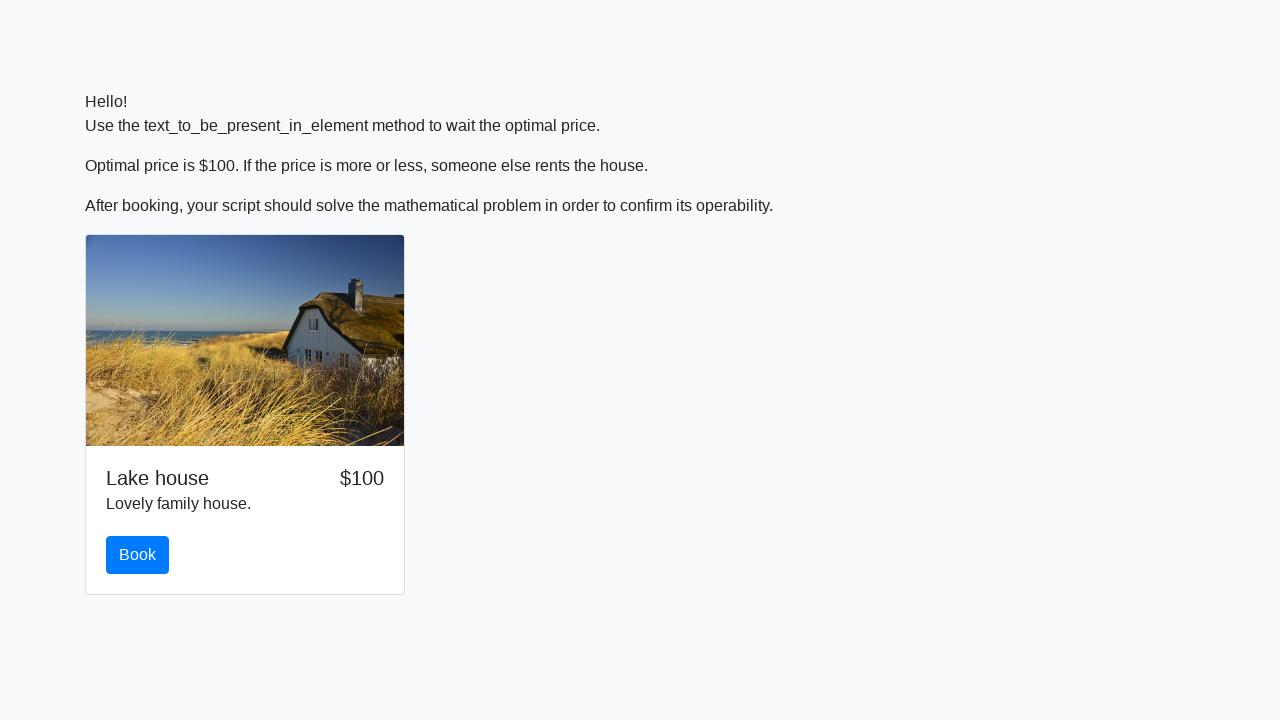

Clicked the book button at (138, 555) on #book
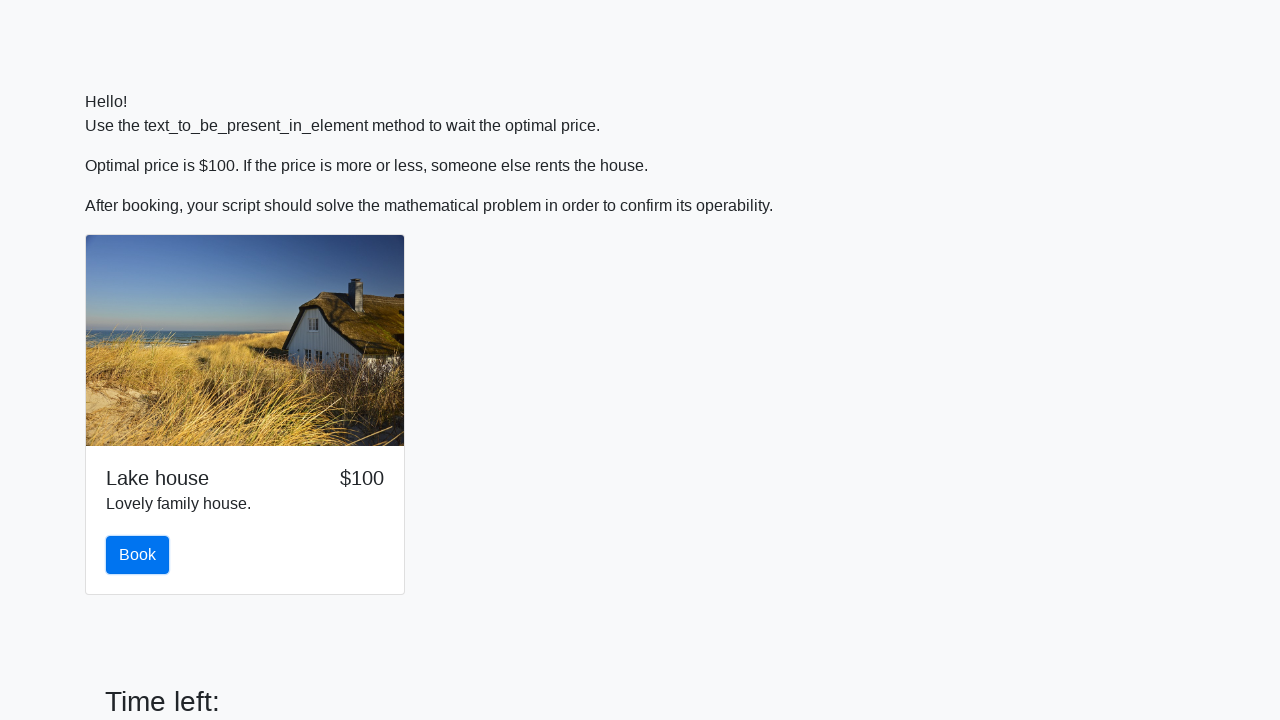

Retrieved input value from element: 434
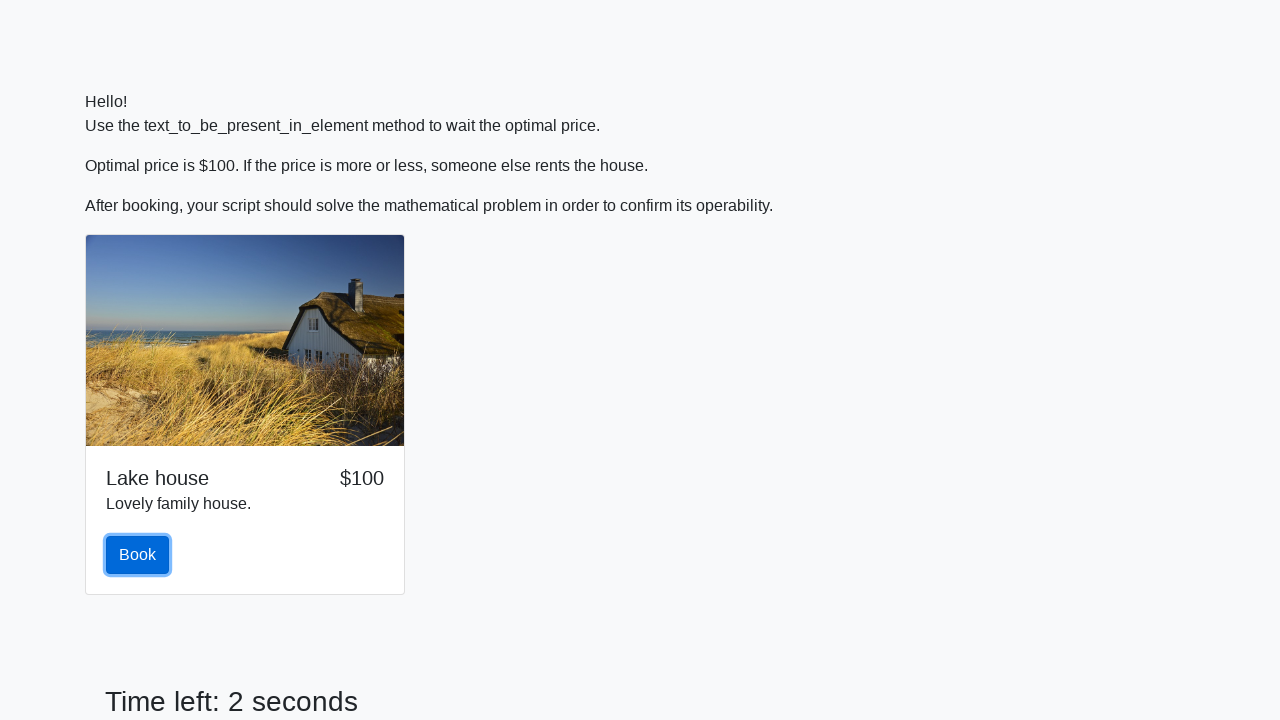

Calculated mathematical answer: 1.6732904715372385
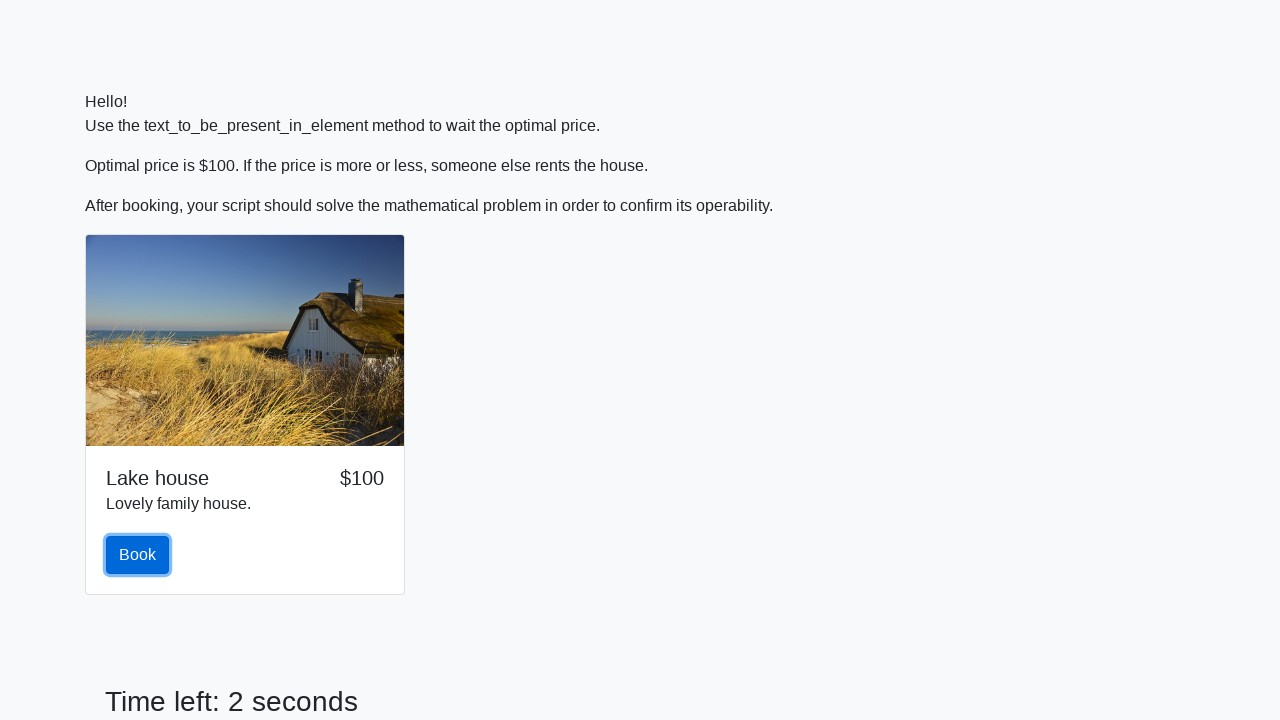

Filled answer field with calculated value: 1.6732904715372385 on #answer
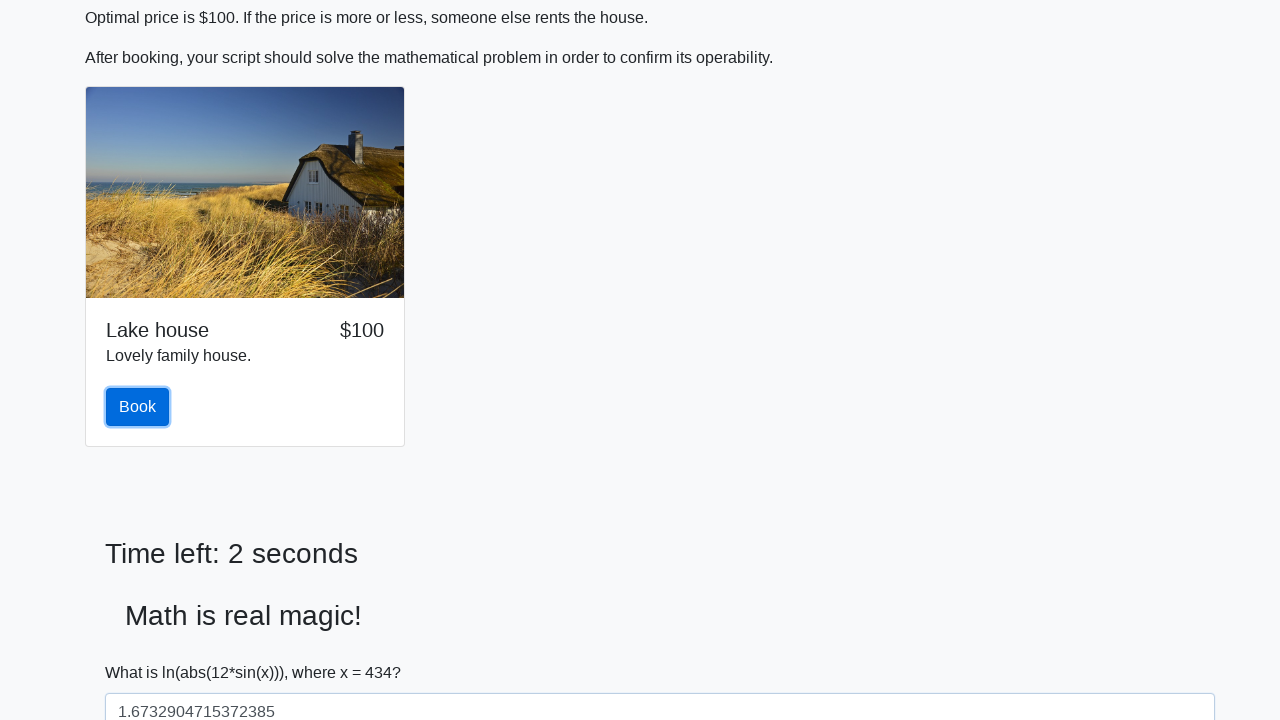

Clicked submit button to complete form at (138, 407) on .btn
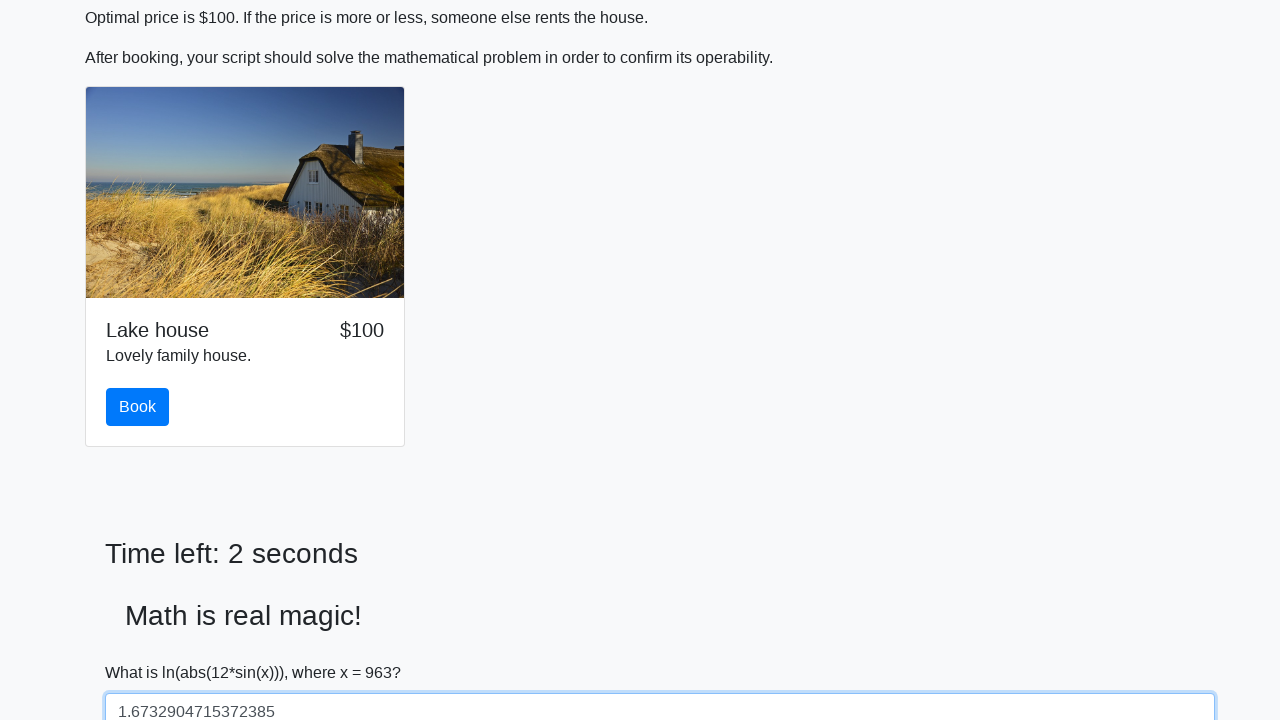

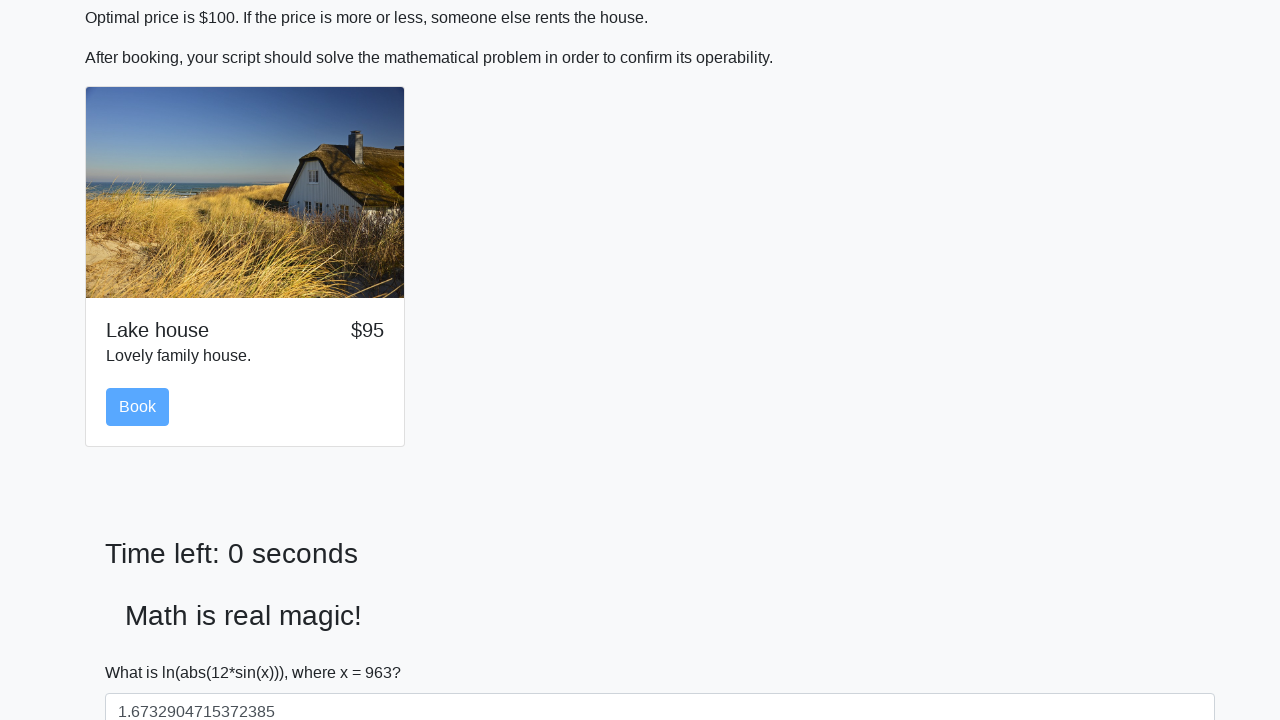